Verifies the form title "Generate API Key" is displayed on the page

Starting URL: https://api.nasa.gov/

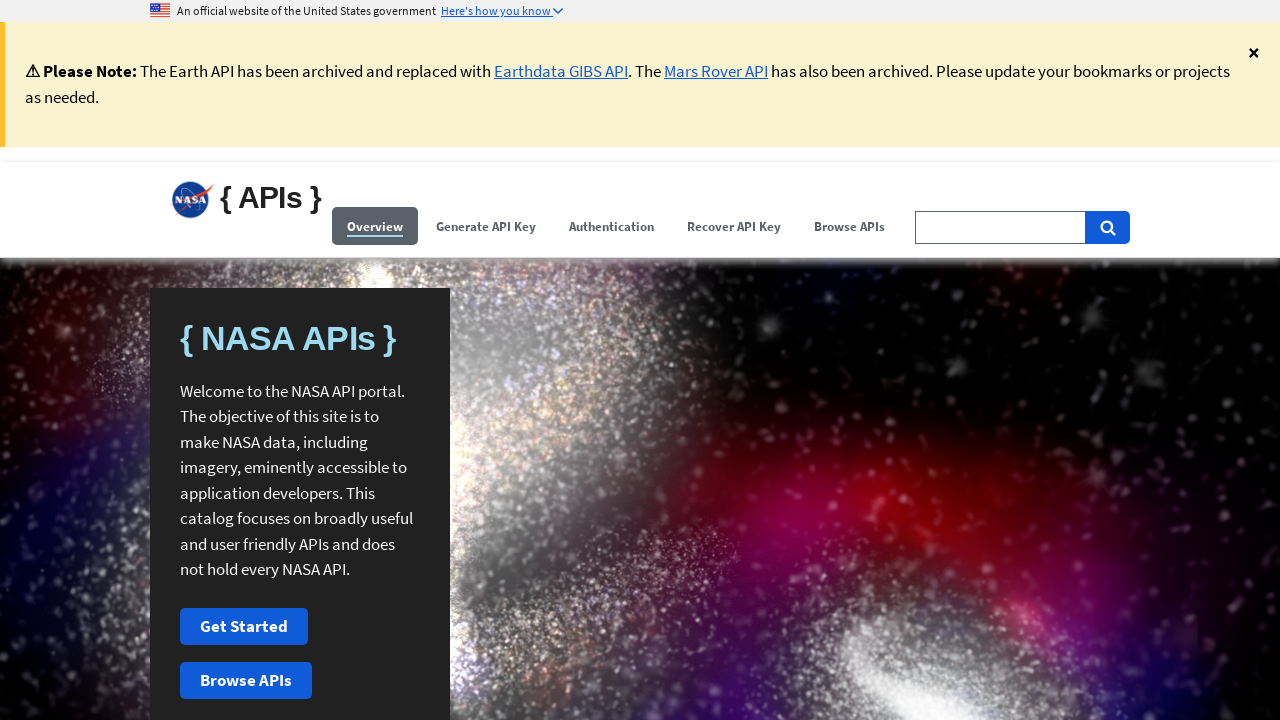

Navigated to https://api.nasa.gov/
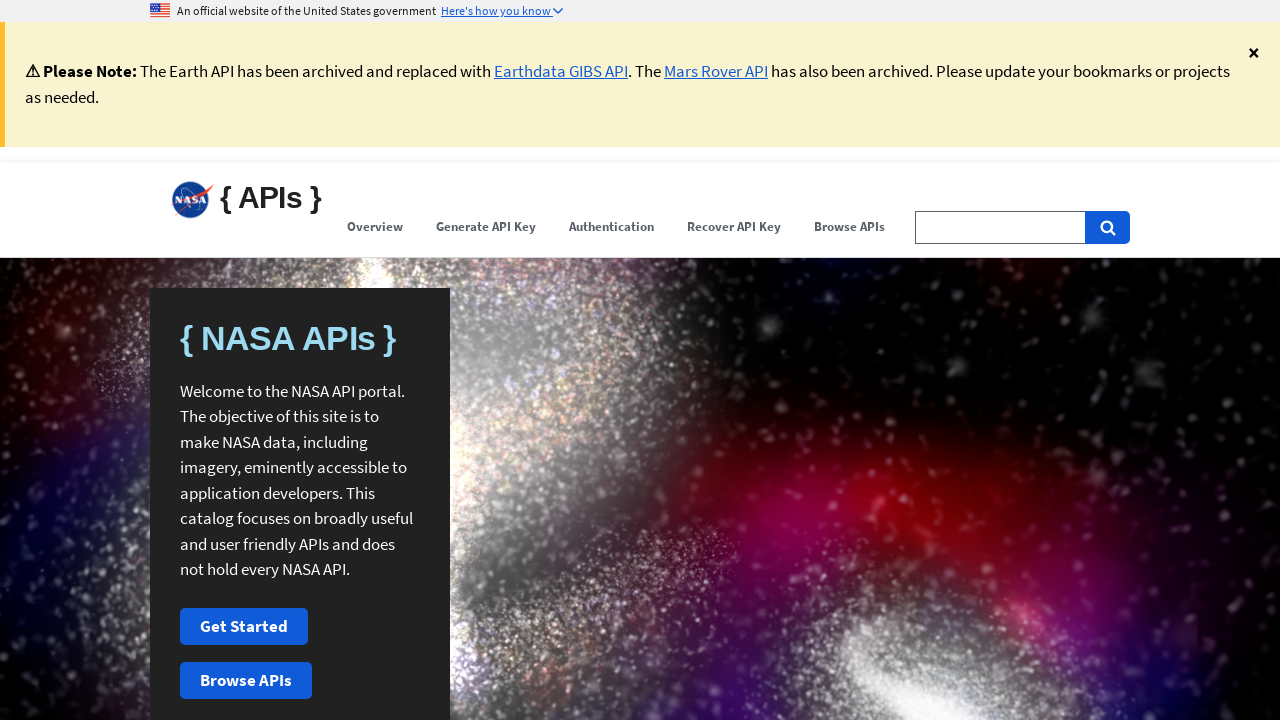

Verified form title 'Generate API Key' is displayed on the page
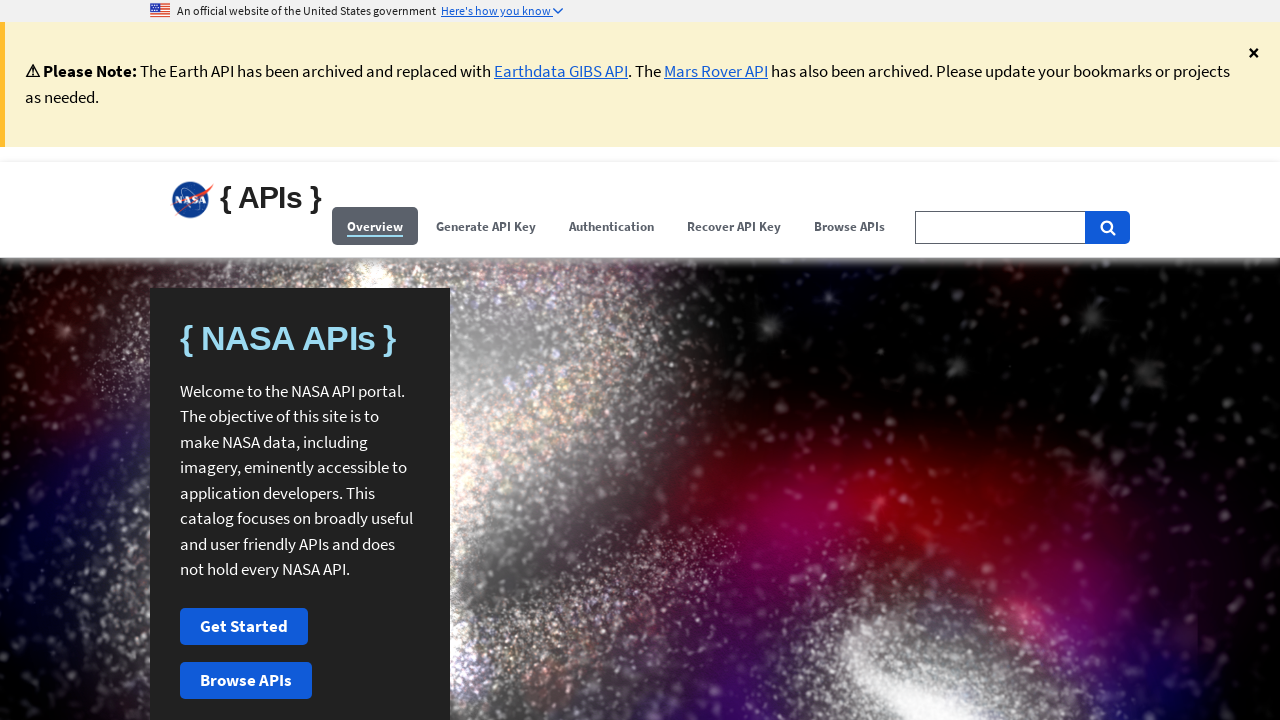

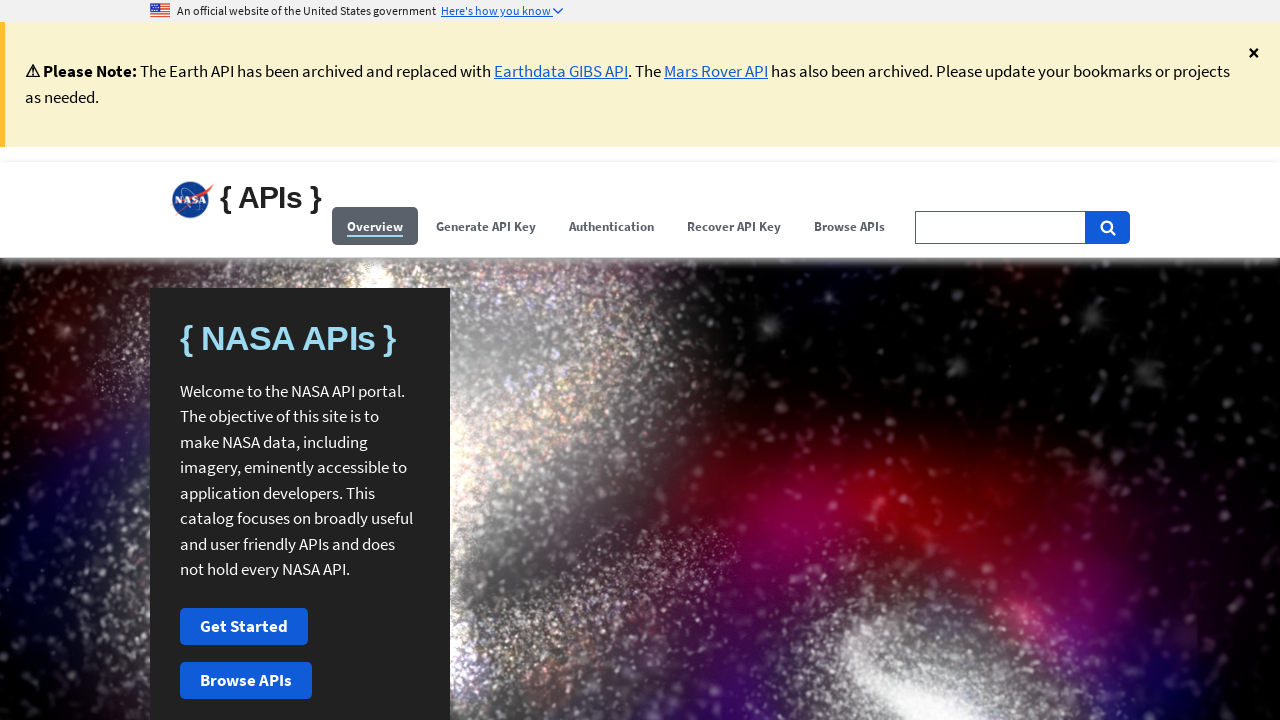